Tests adding todo items by filling the input field and pressing Enter, then verifying the items appear in the list.

Starting URL: https://demo.playwright.dev/todomvc

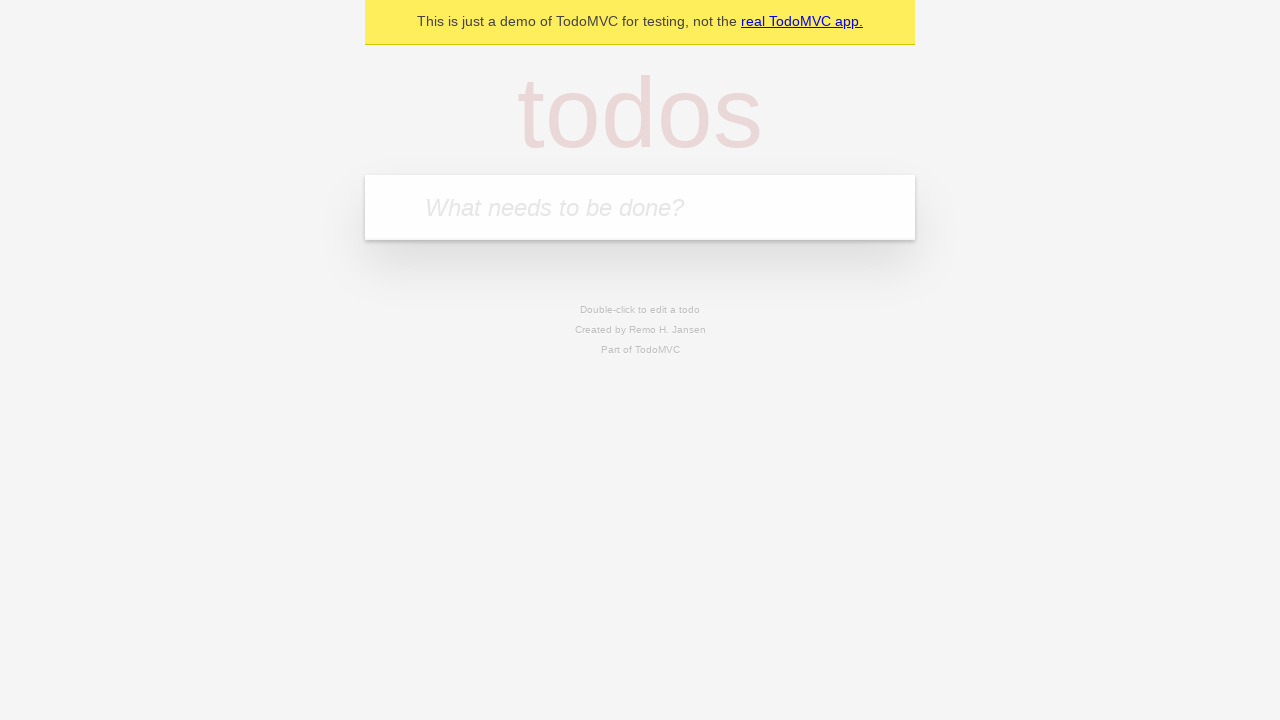

Located the 'What needs to be done?' input field
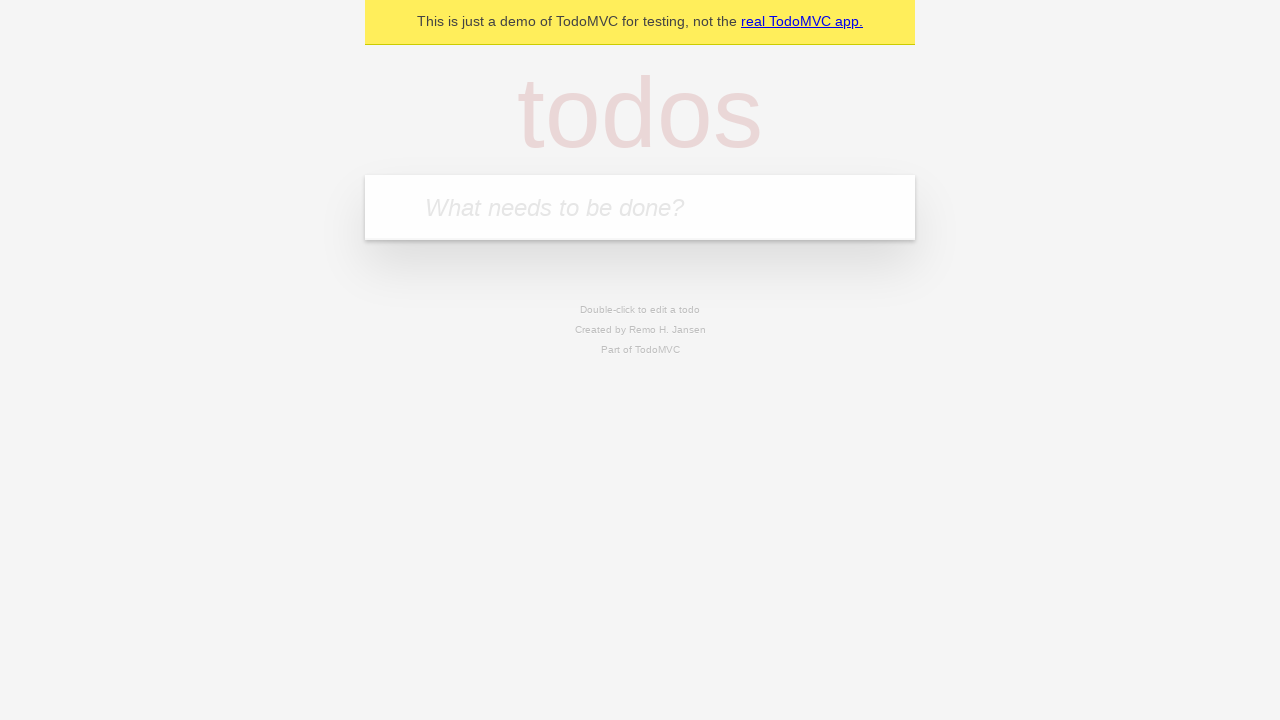

Filled first todo input with 'buy some cheese' on internal:attr=[placeholder="What needs to be done?"i]
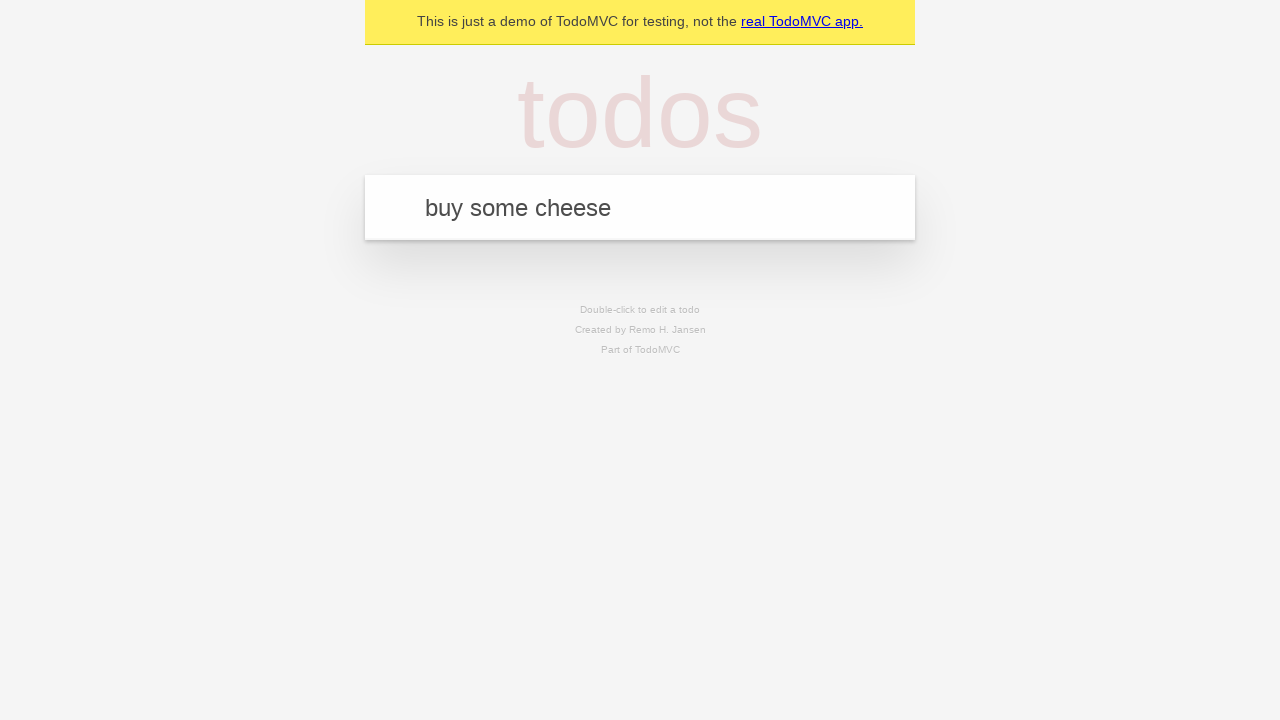

Pressed Enter to add first todo item on internal:attr=[placeholder="What needs to be done?"i]
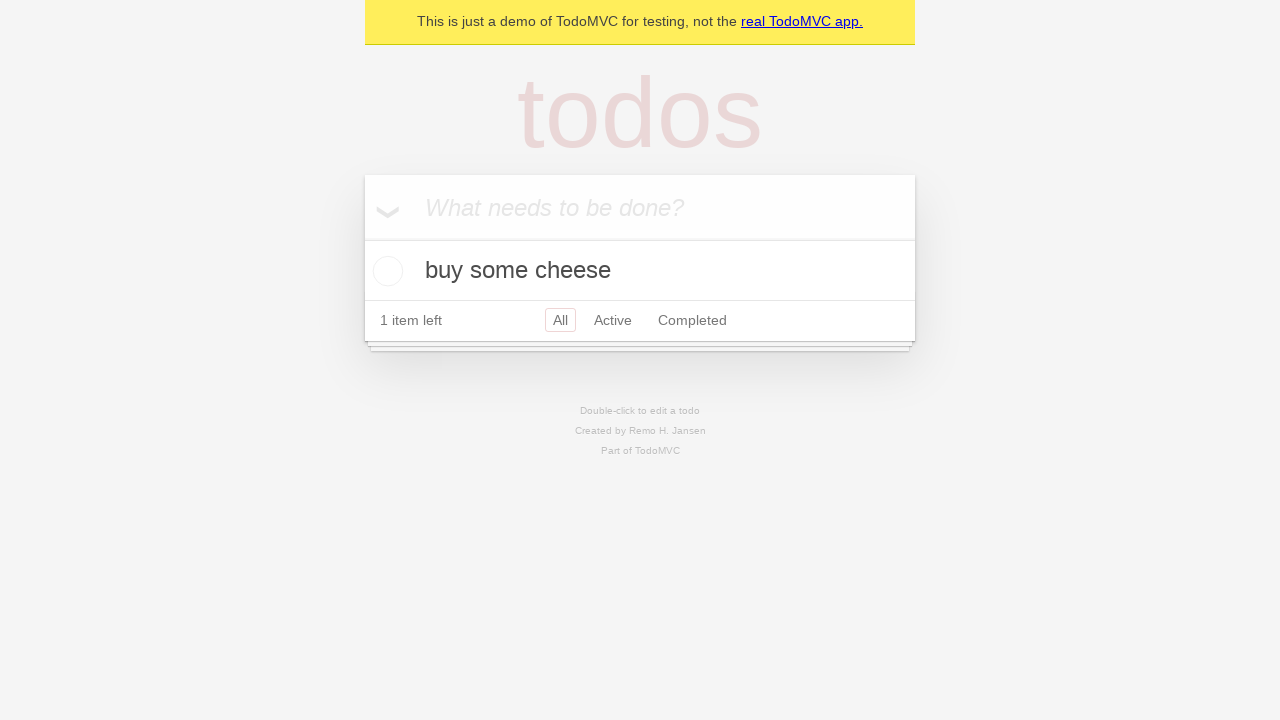

Filled second todo input with 'feed the cat' on internal:attr=[placeholder="What needs to be done?"i]
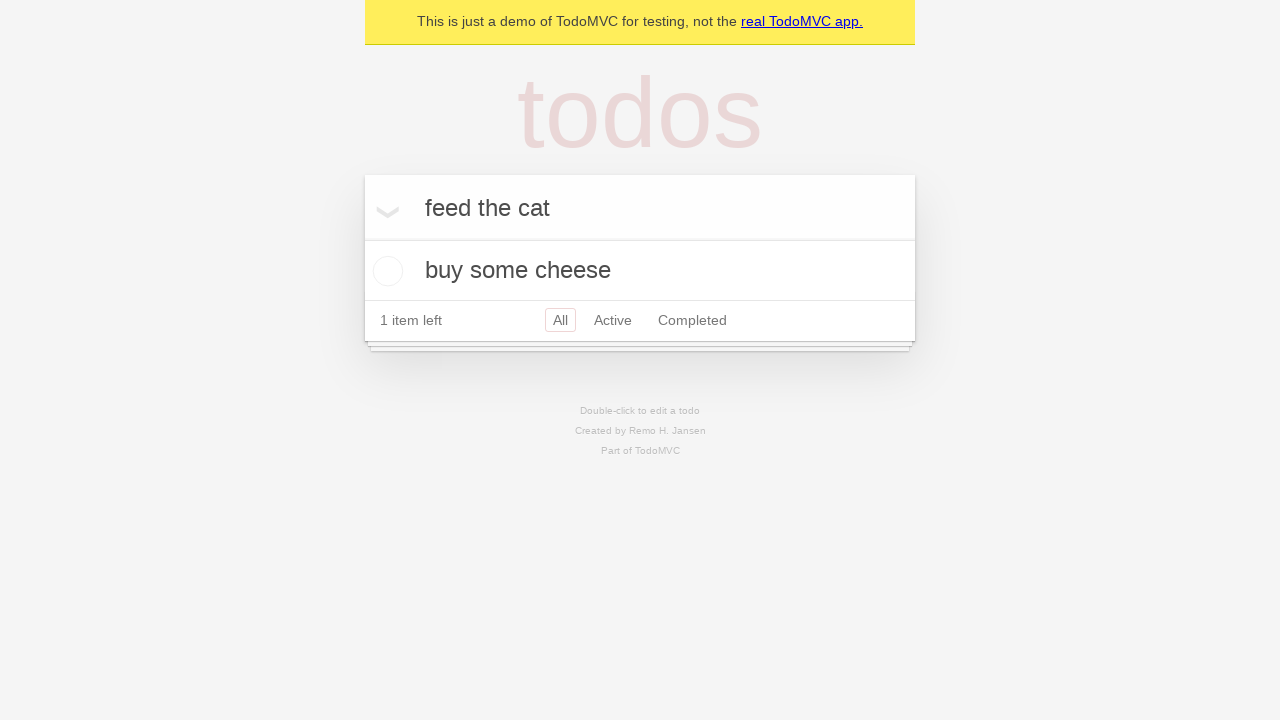

Pressed Enter to add second todo item on internal:attr=[placeholder="What needs to be done?"i]
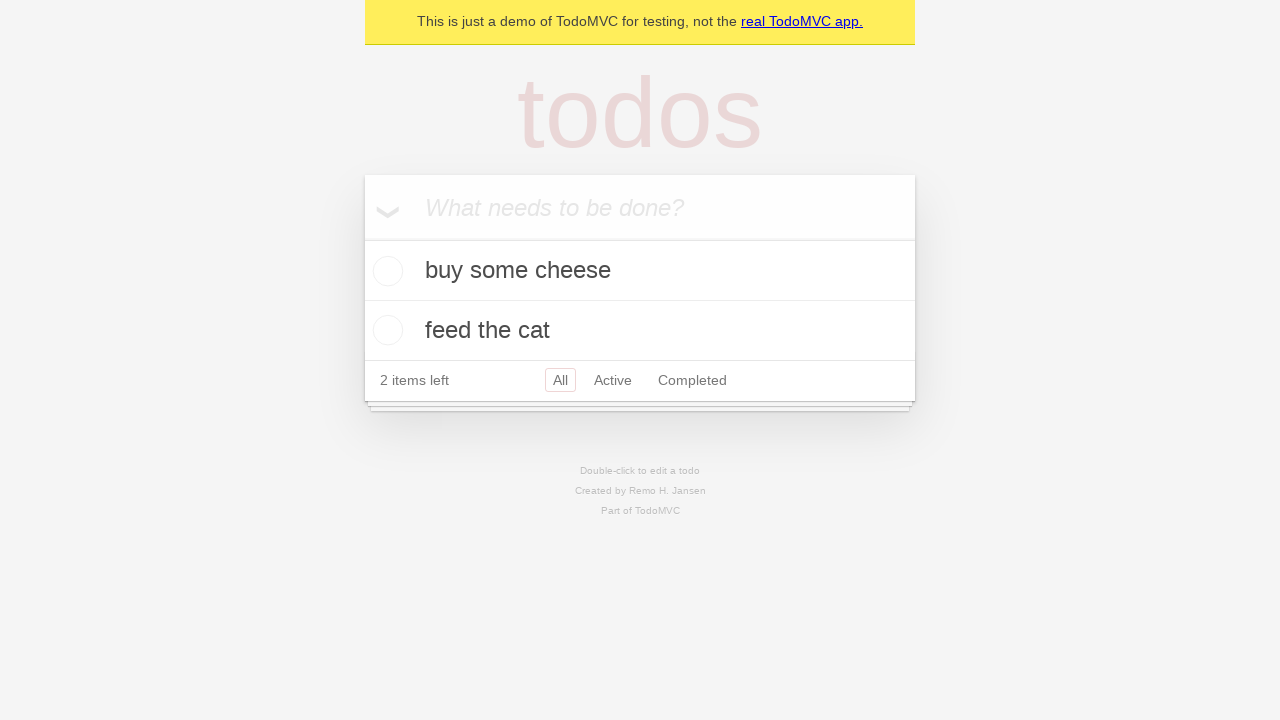

Verified that todo items are displayed in the list
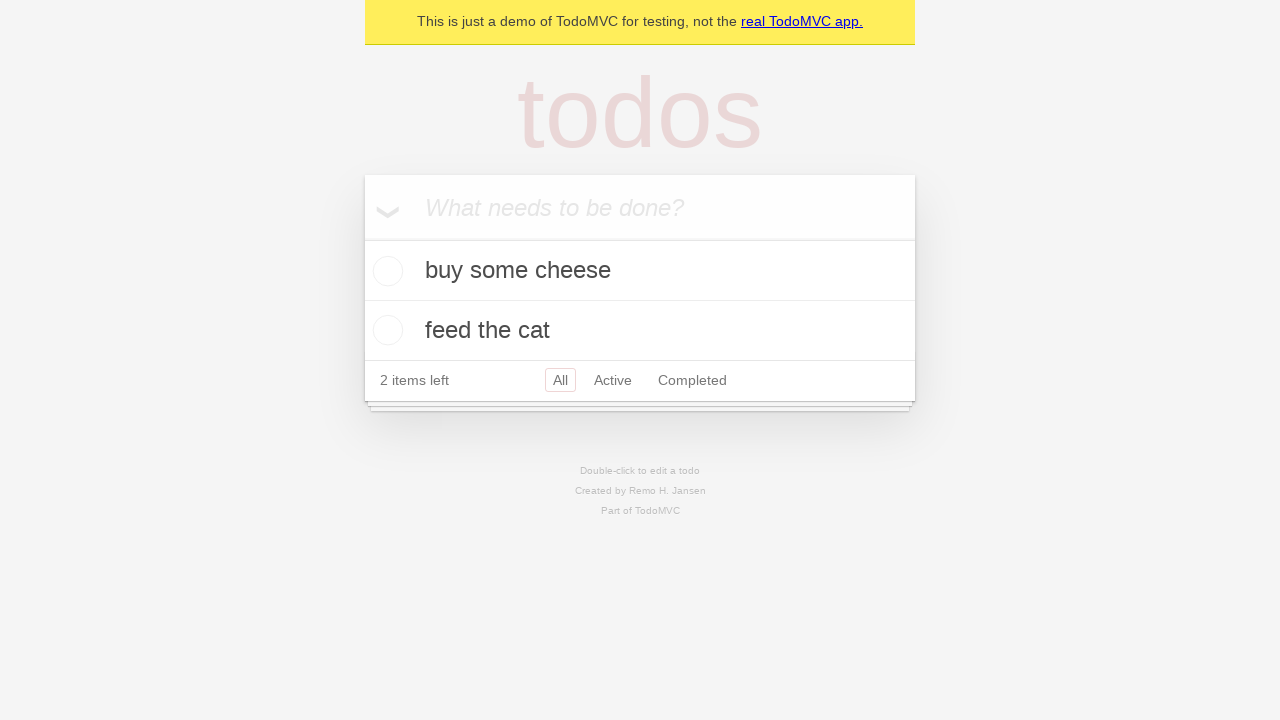

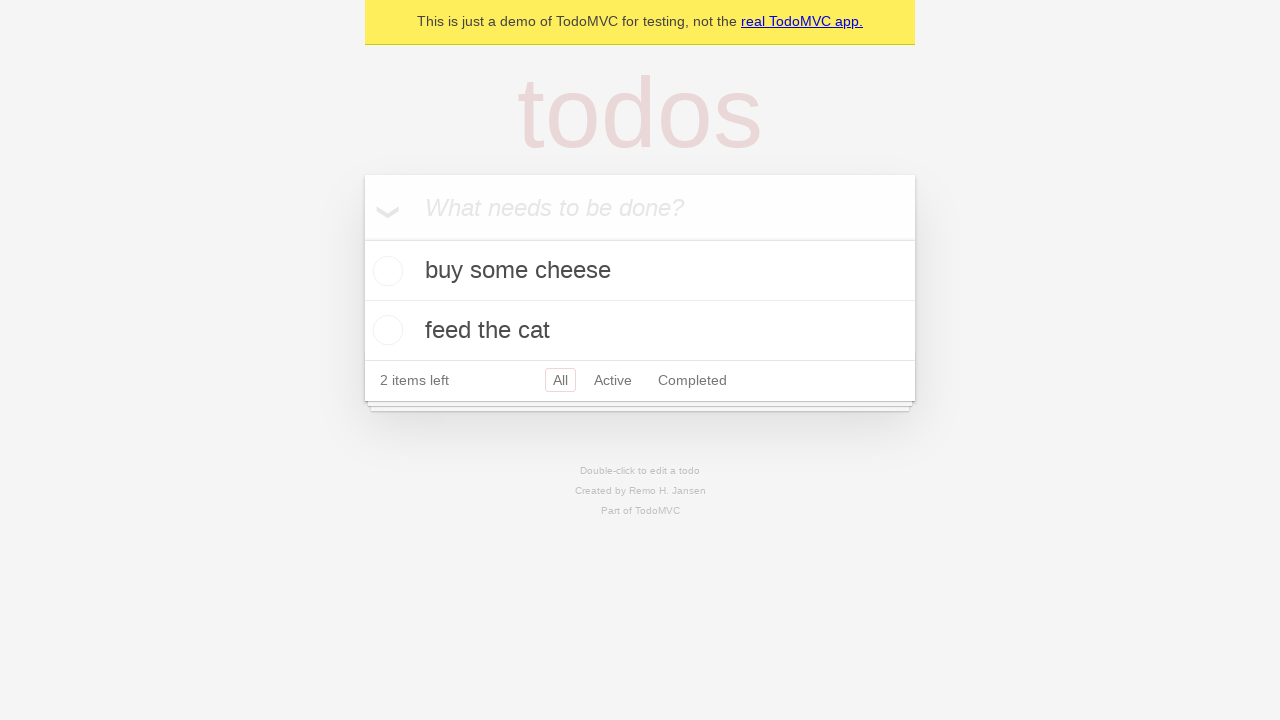